Tests the 301 status code page by clicking the 301 link and verifying navigation

Starting URL: https://the-internet.herokuapp.com/status_codes

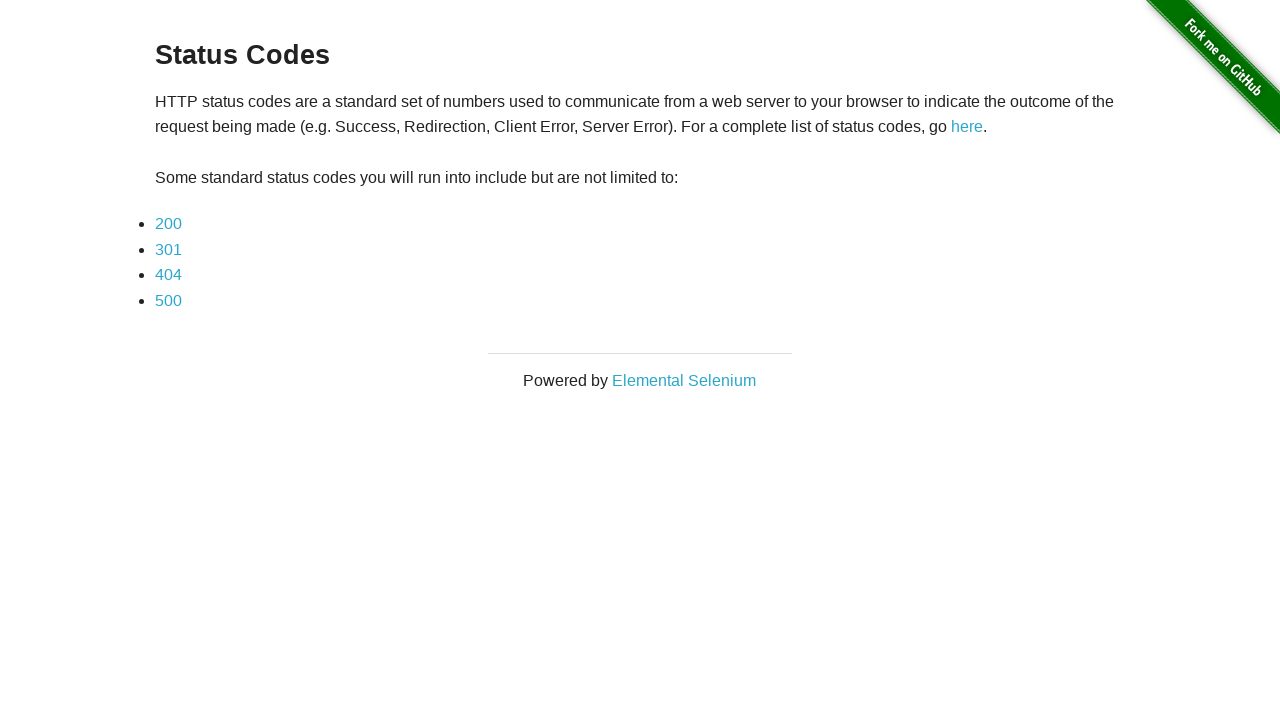

Clicked on the 301 status code link at (168, 249) on a[href='status_codes/301']
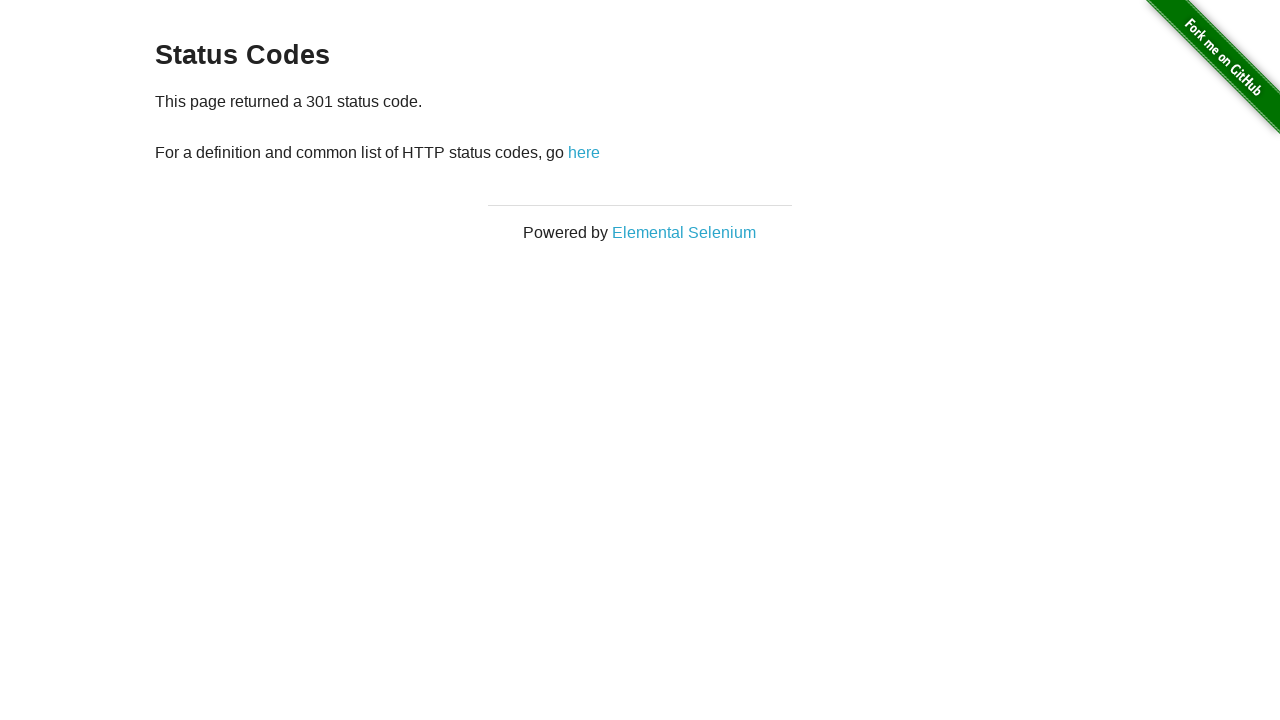

Navigated to 301 status code page
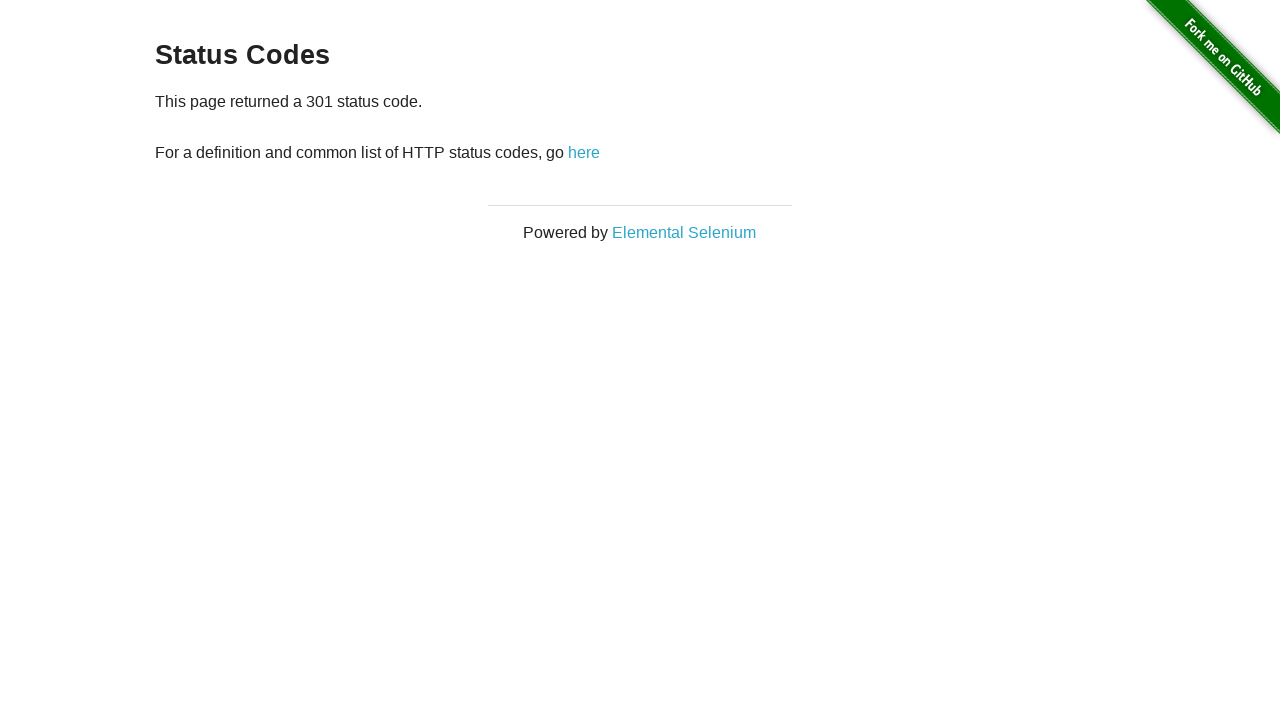

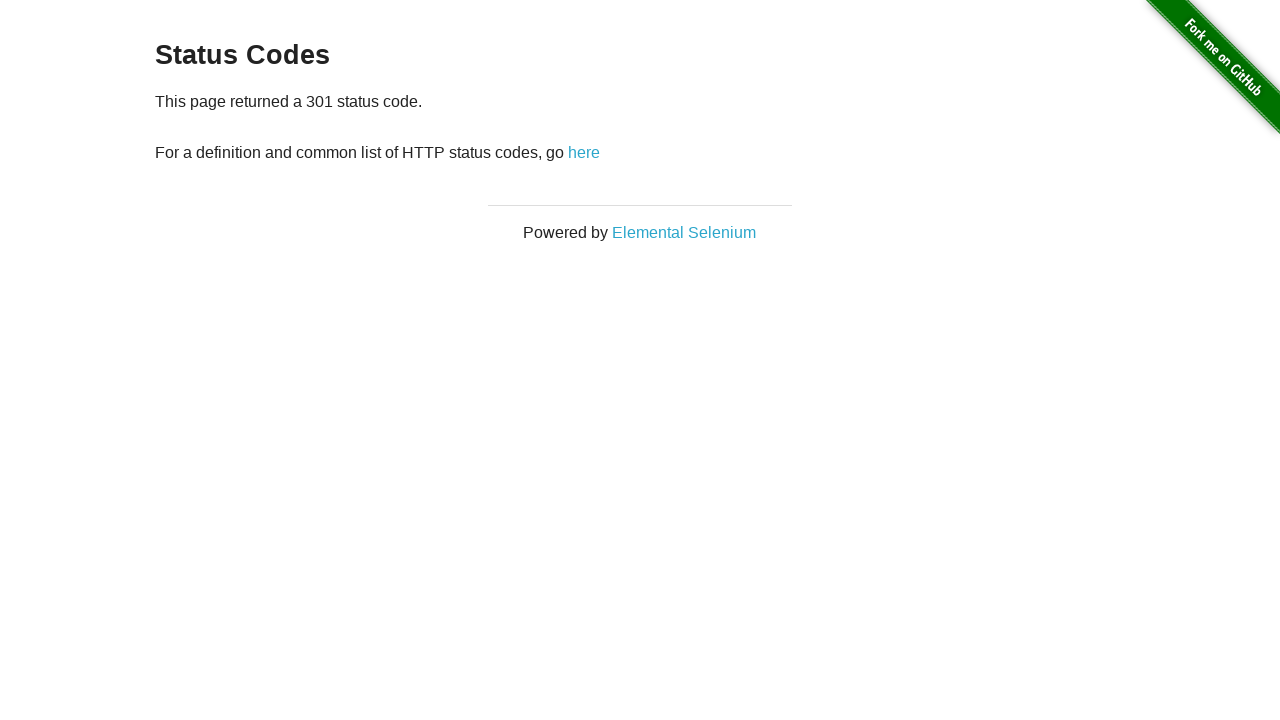